Tests multiple window handling by navigating to a windows practice page, verifying the initial title, clicking a link that opens a new window, switching to the new window, and verifying the new window's title.

Starting URL: https://practice.cydeo.com/windows

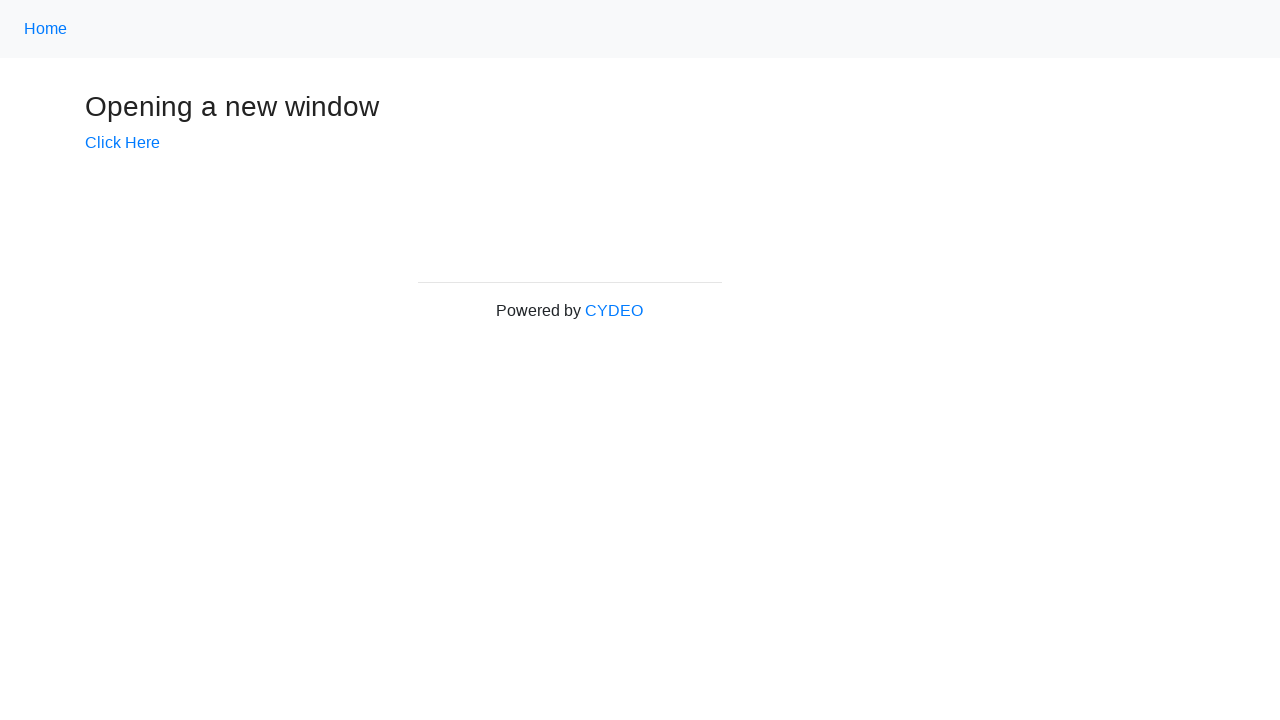

Verified initial page title is 'Windows'
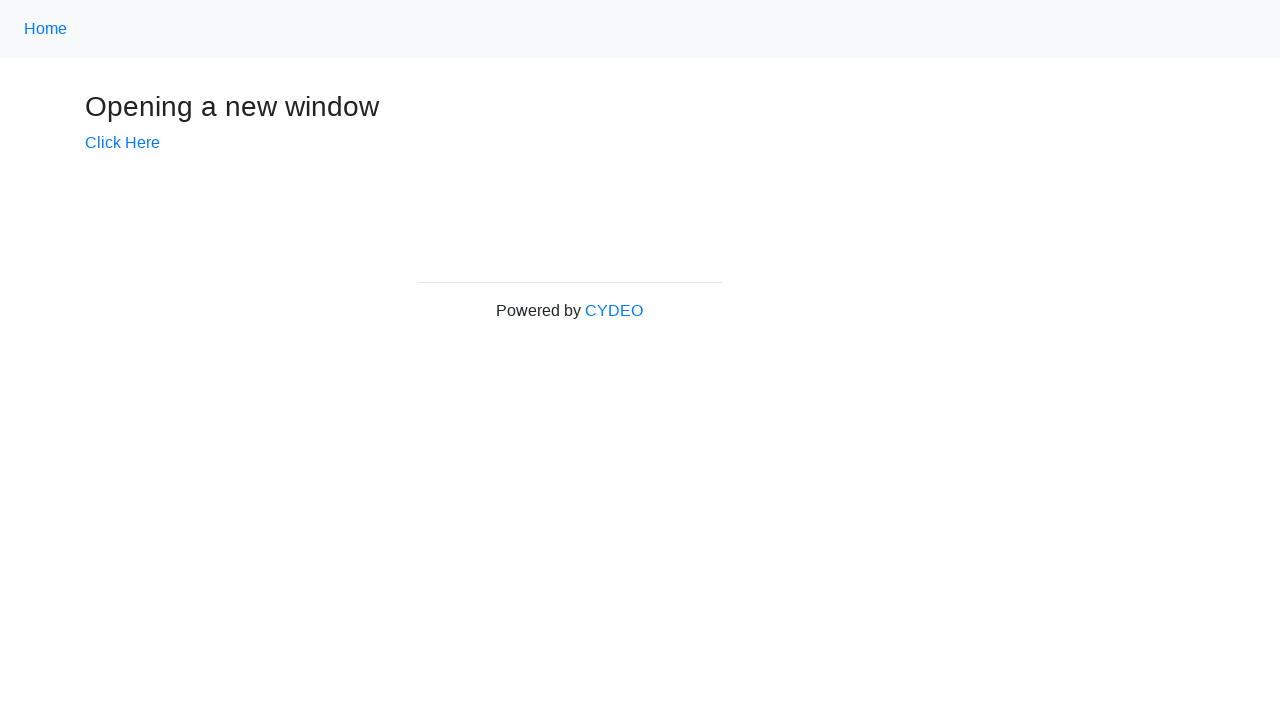

Clicked 'Click Here' link to open new window at (122, 143) on text=Click Here
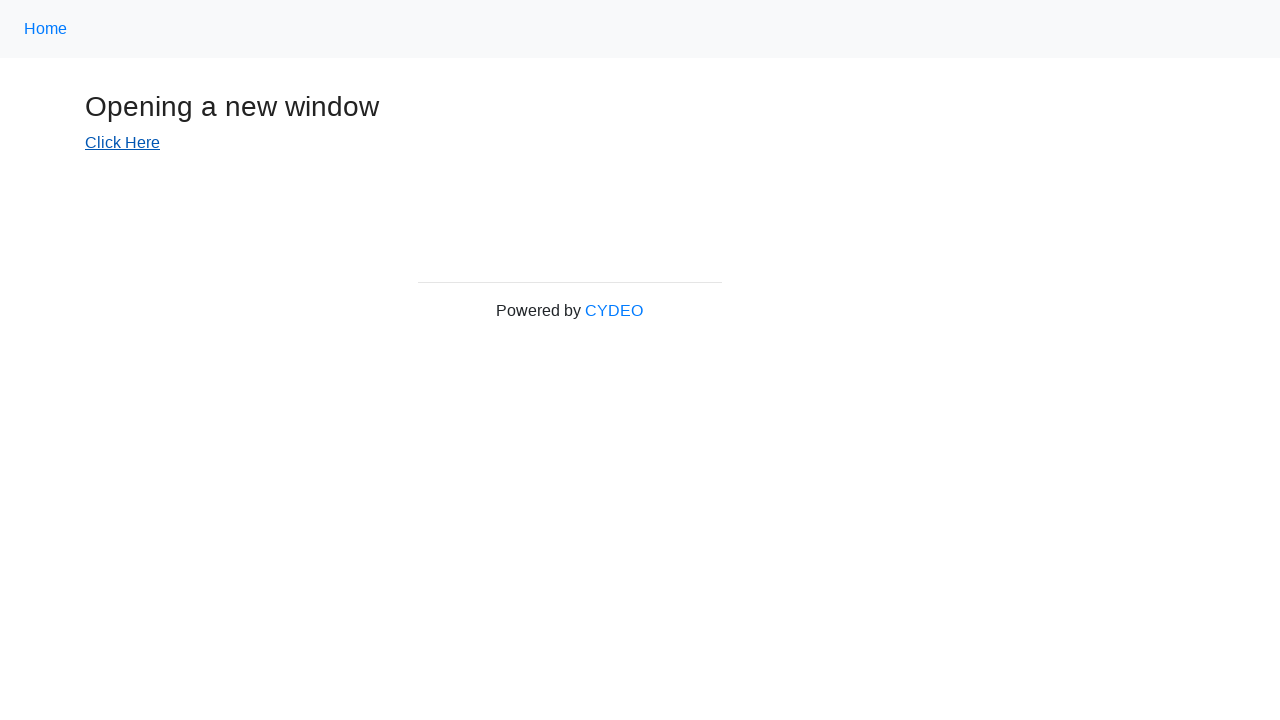

Captured new window/page object
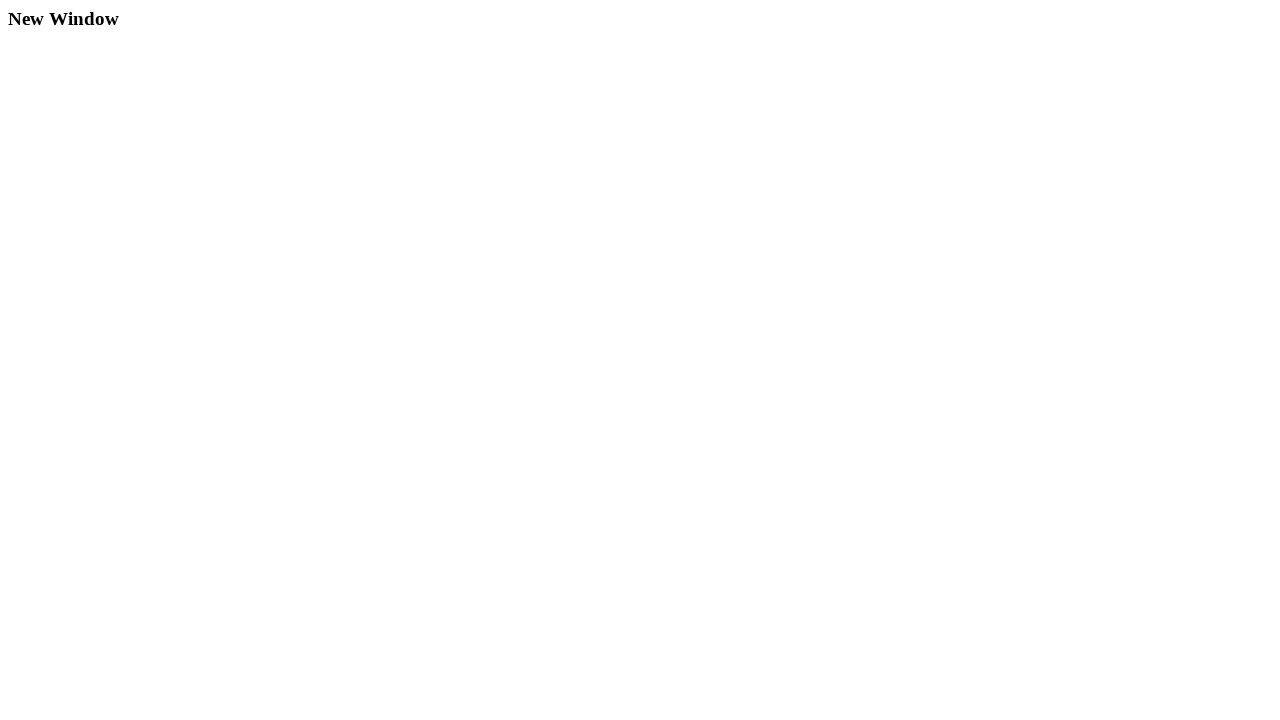

Waited for new window to load
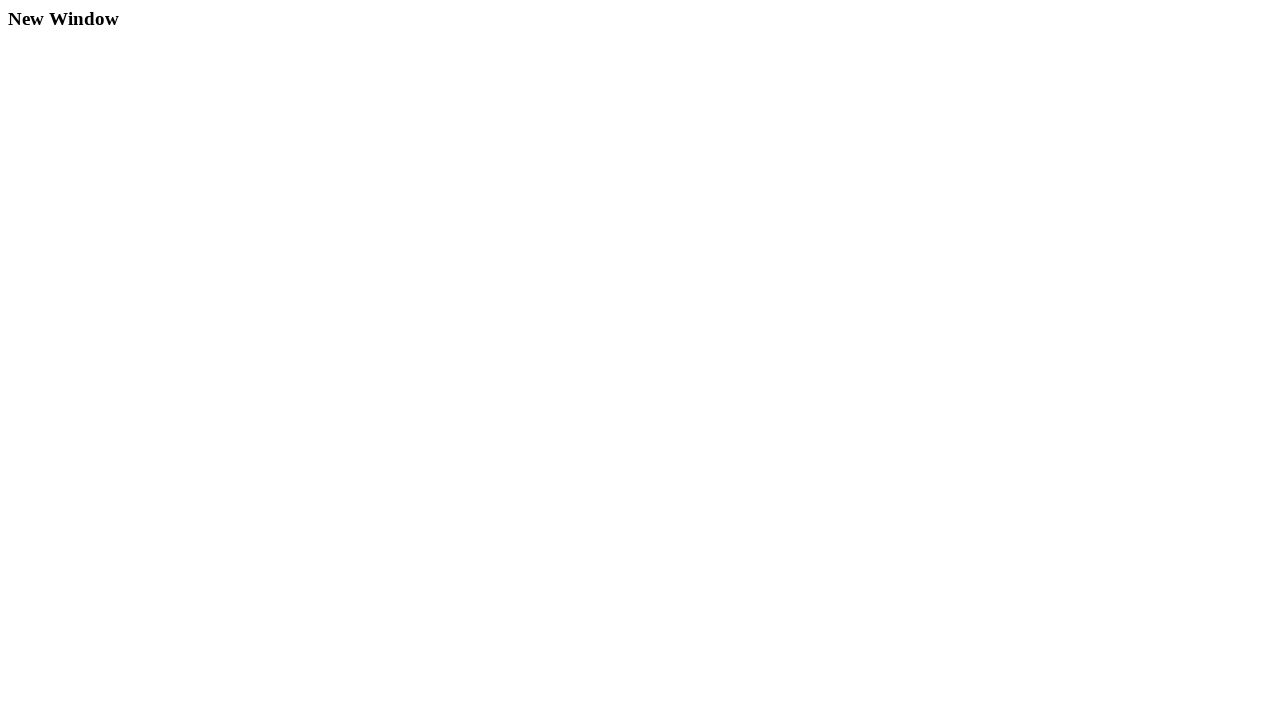

Verified new window title is 'New Window'
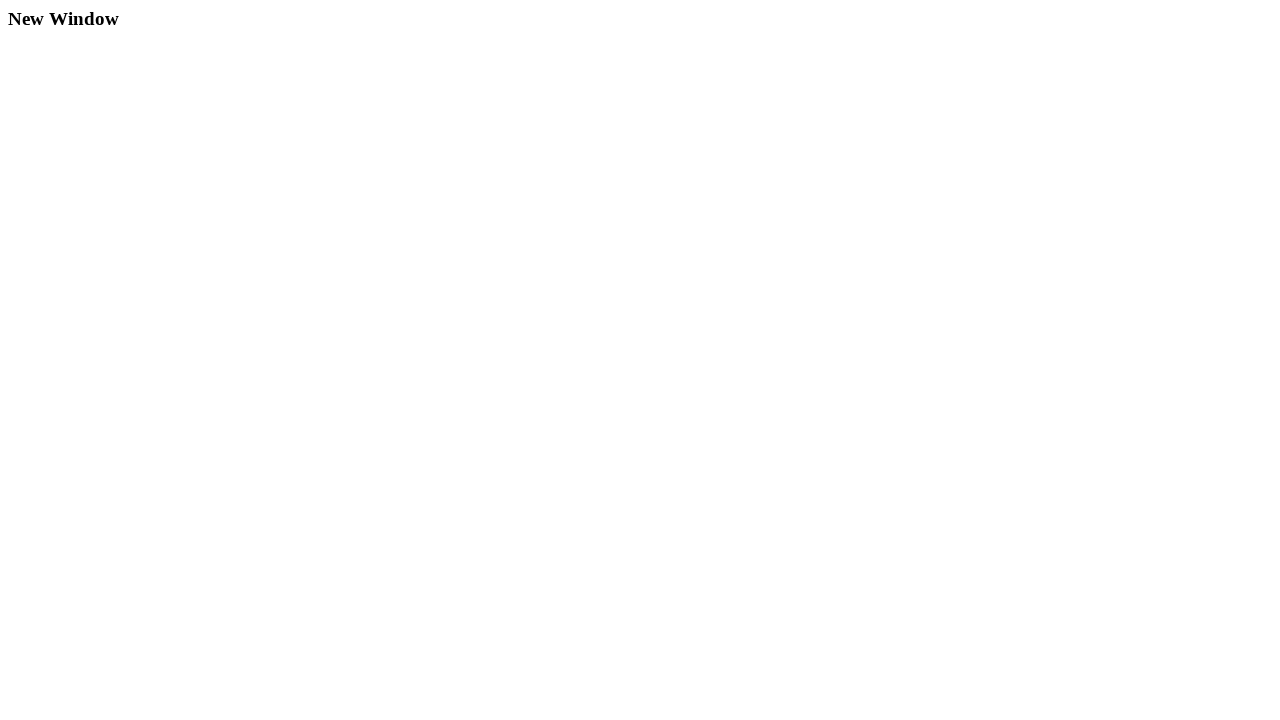

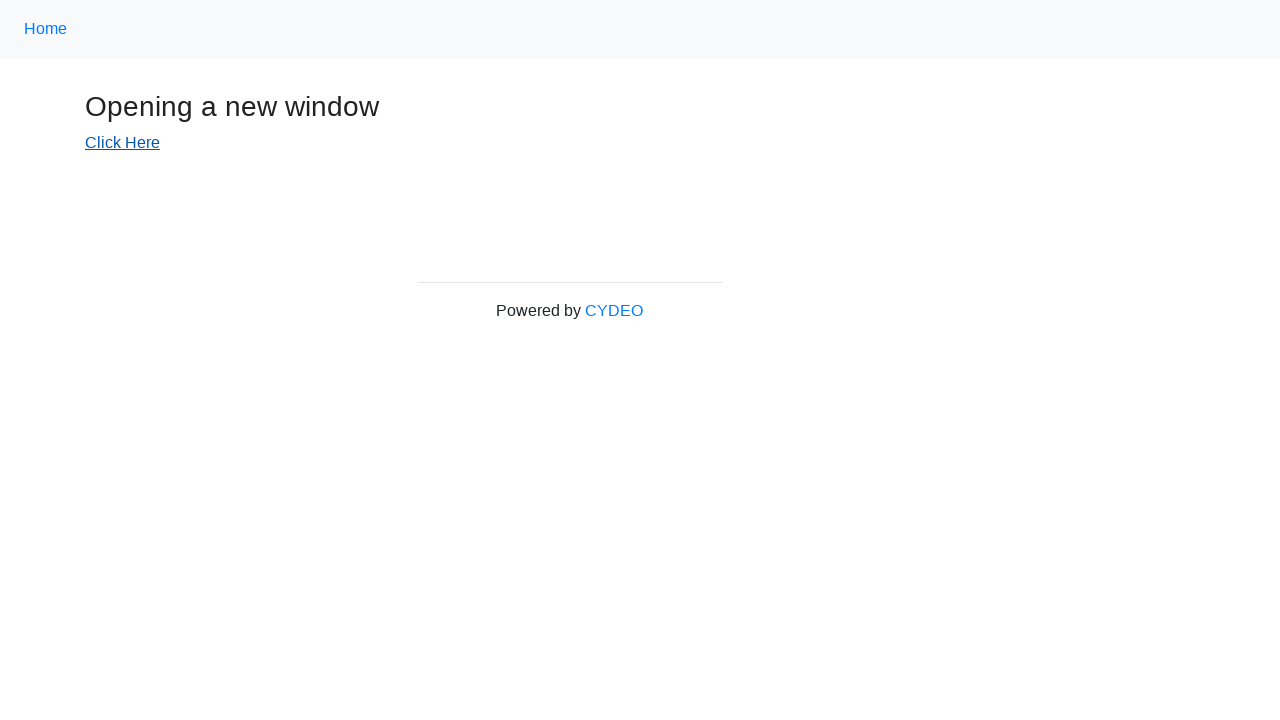